Tests Microsoft search functionality by searching for "Frank Zhang"

Starting URL: http://www.microsoft.com

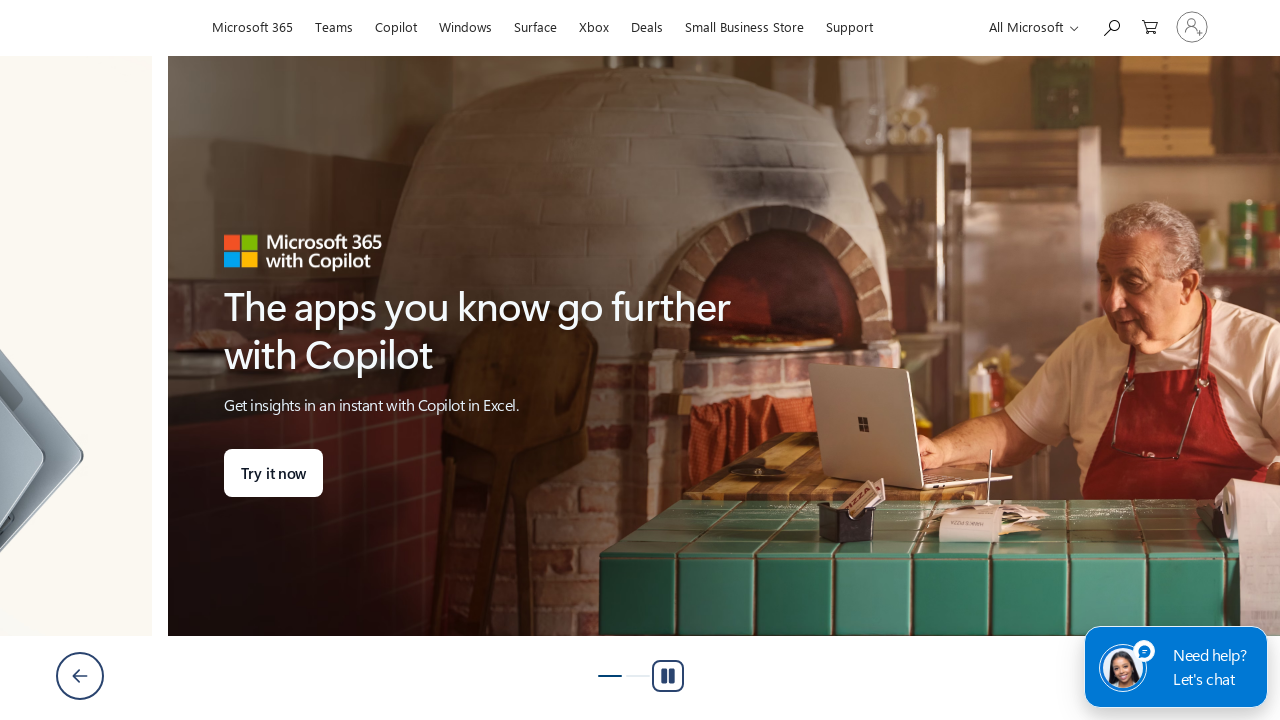

Clicked search icon to expand searchbox at (1111, 26) on #search
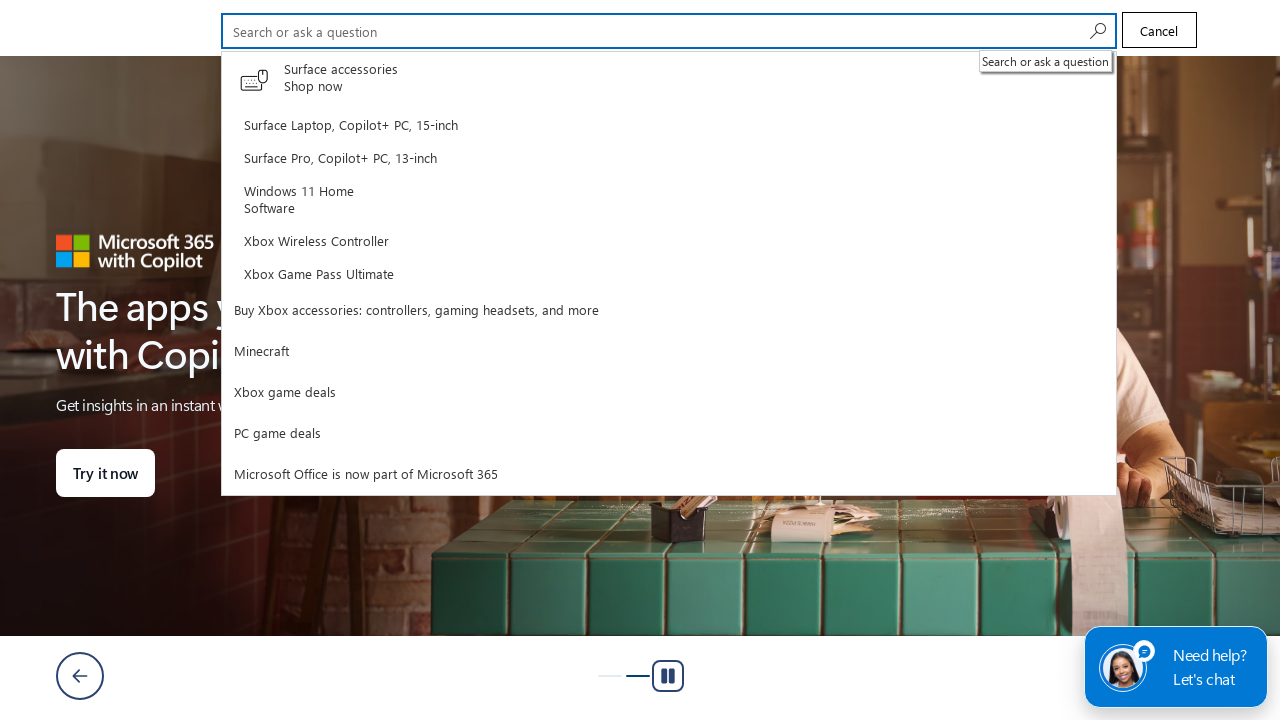

Typed 'Frank Zhang' in search field on #cli_shellHeaderSearchInput
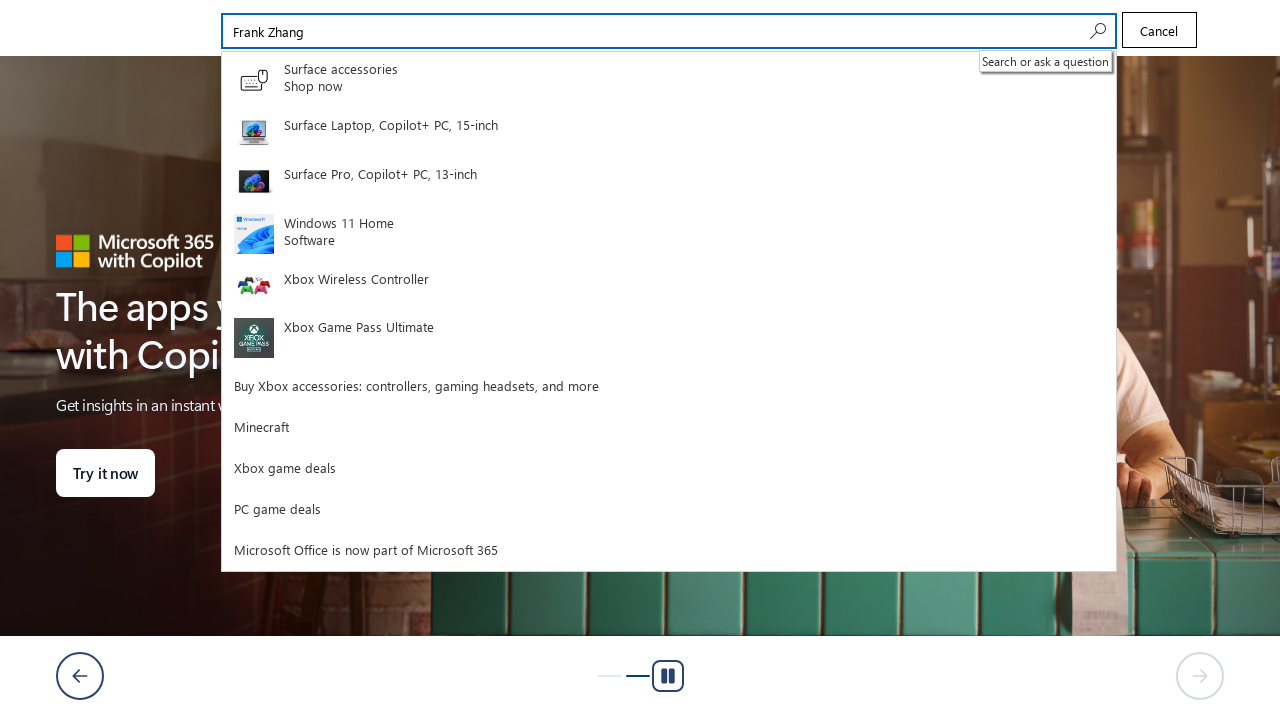

Clicked search button to execute search for 'Frank Zhang' at (1096, 31) on #search
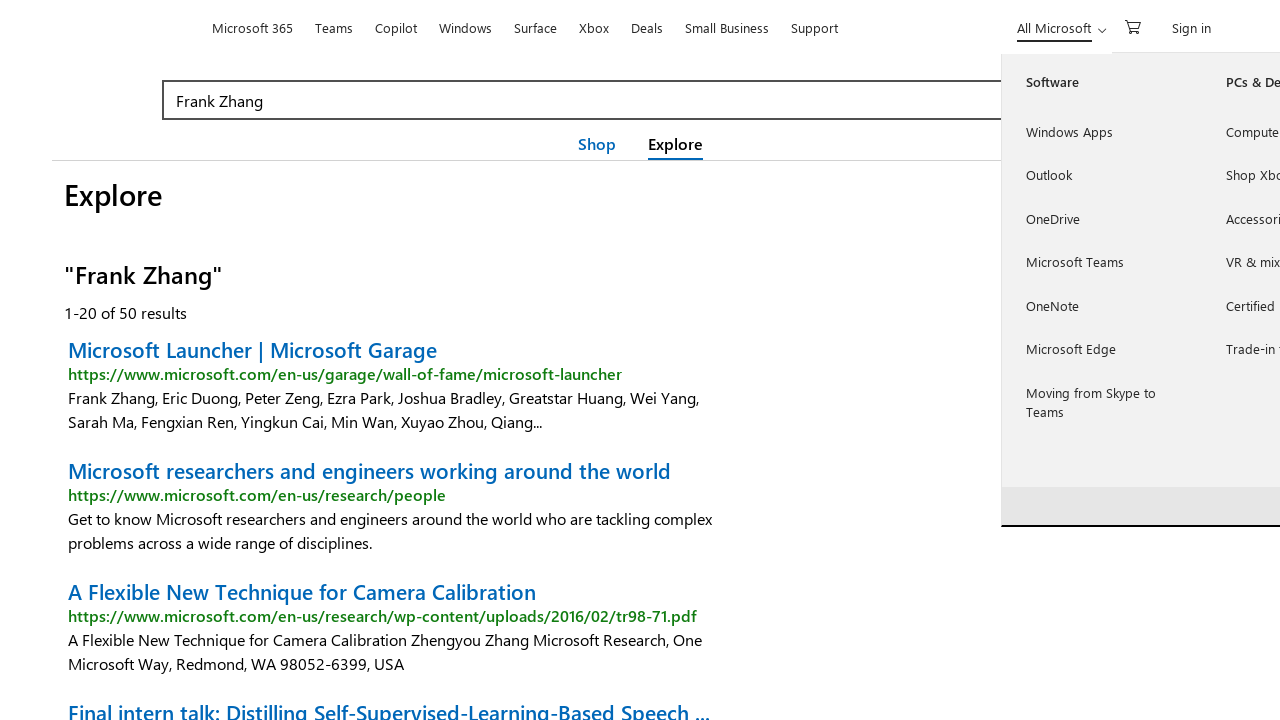

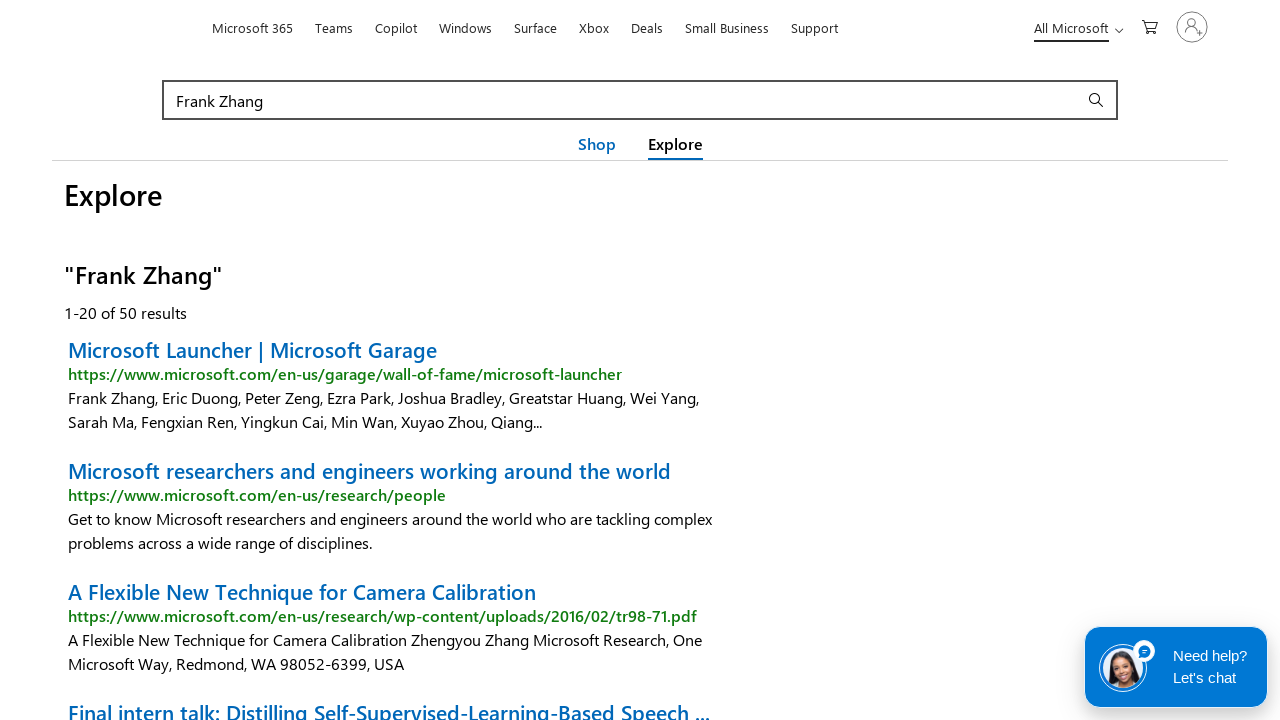